Tests clicking a button that triggers a JS Prompt dialog, entering text and dismissing with Cancel

Starting URL: http://the-internet.herokuapp.com/javascript_alerts

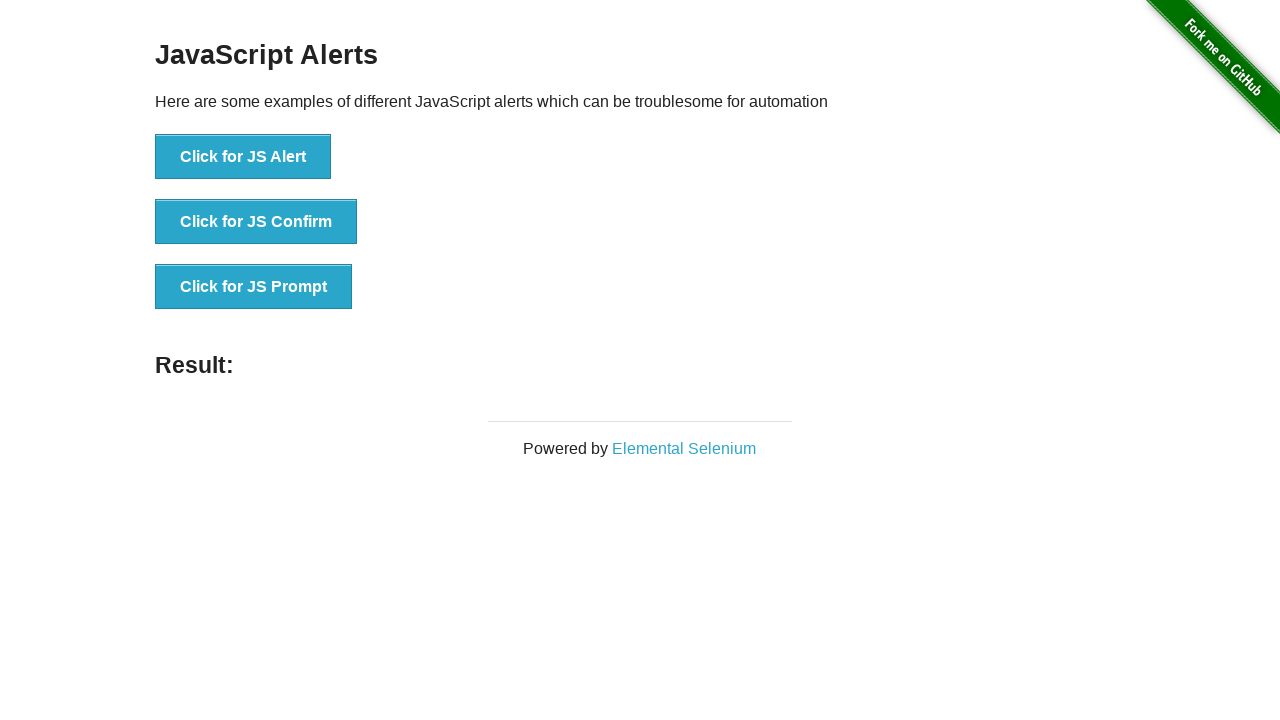

Set up dialog handler to dismiss prompts
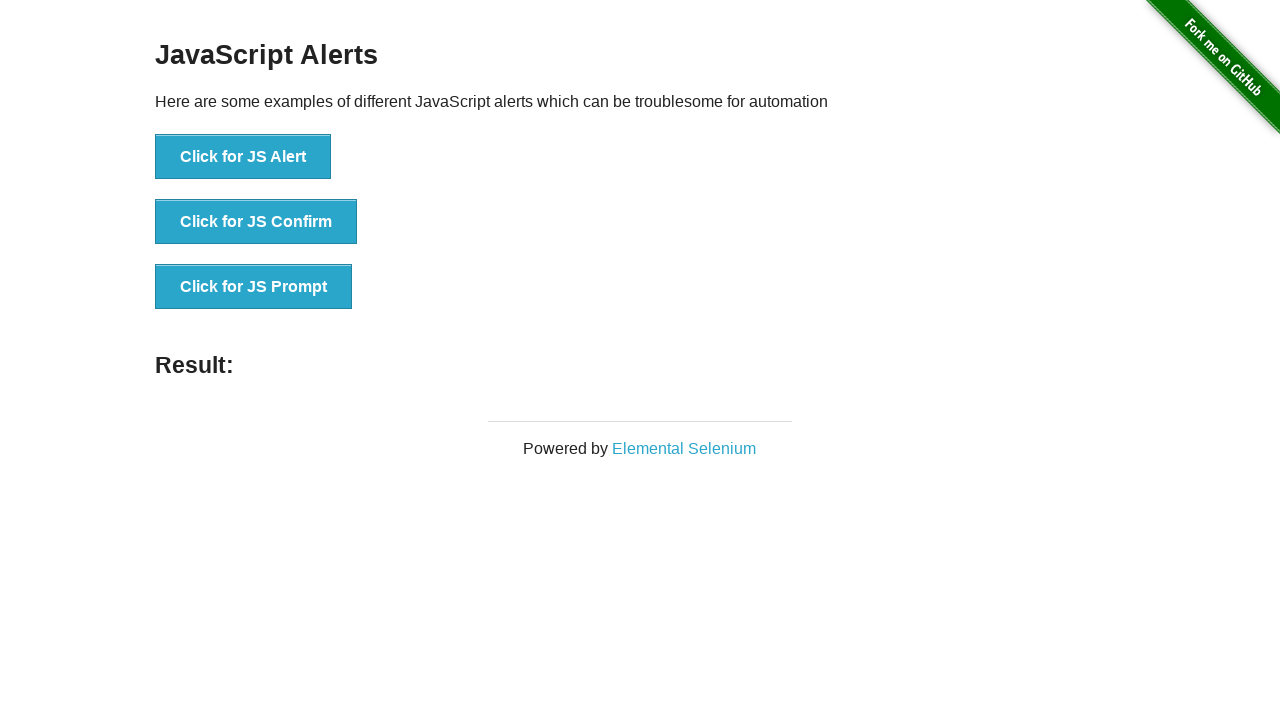

Clicked the JS Prompt button at (254, 287) on xpath=//*[@id="content"]/div/ul/li[3]/button
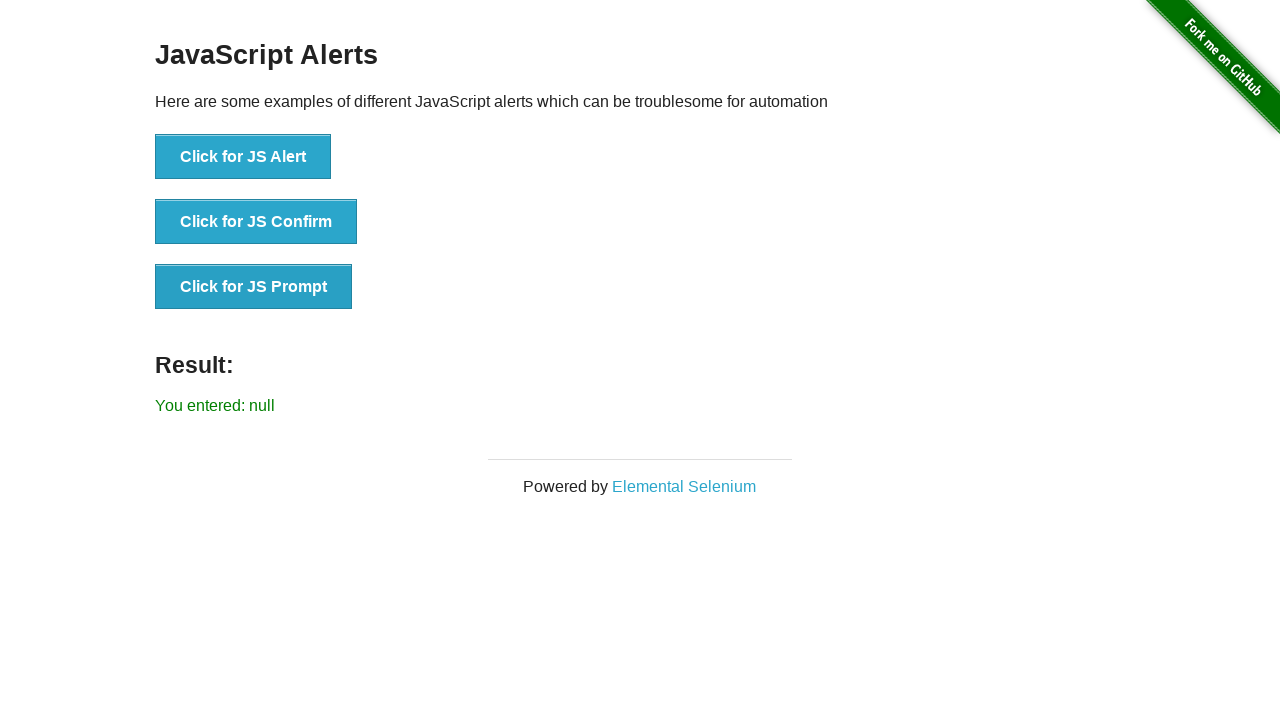

Result message displayed after dismissing prompt dialog
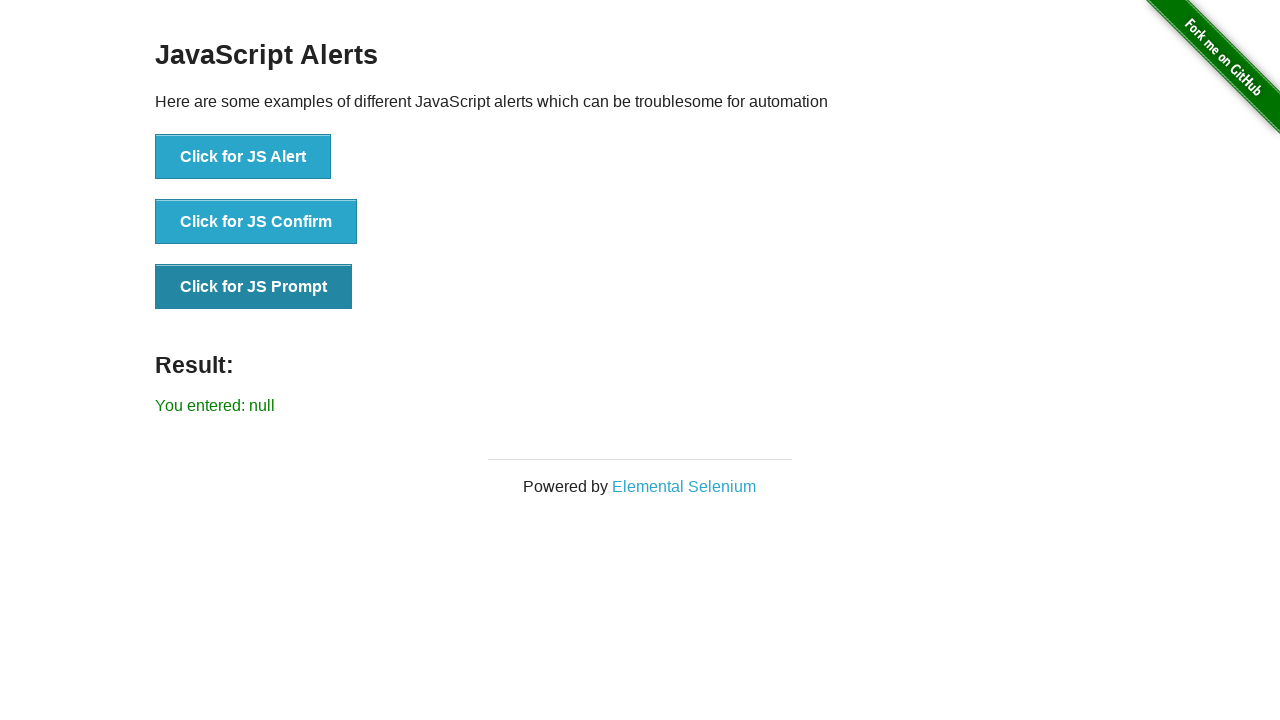

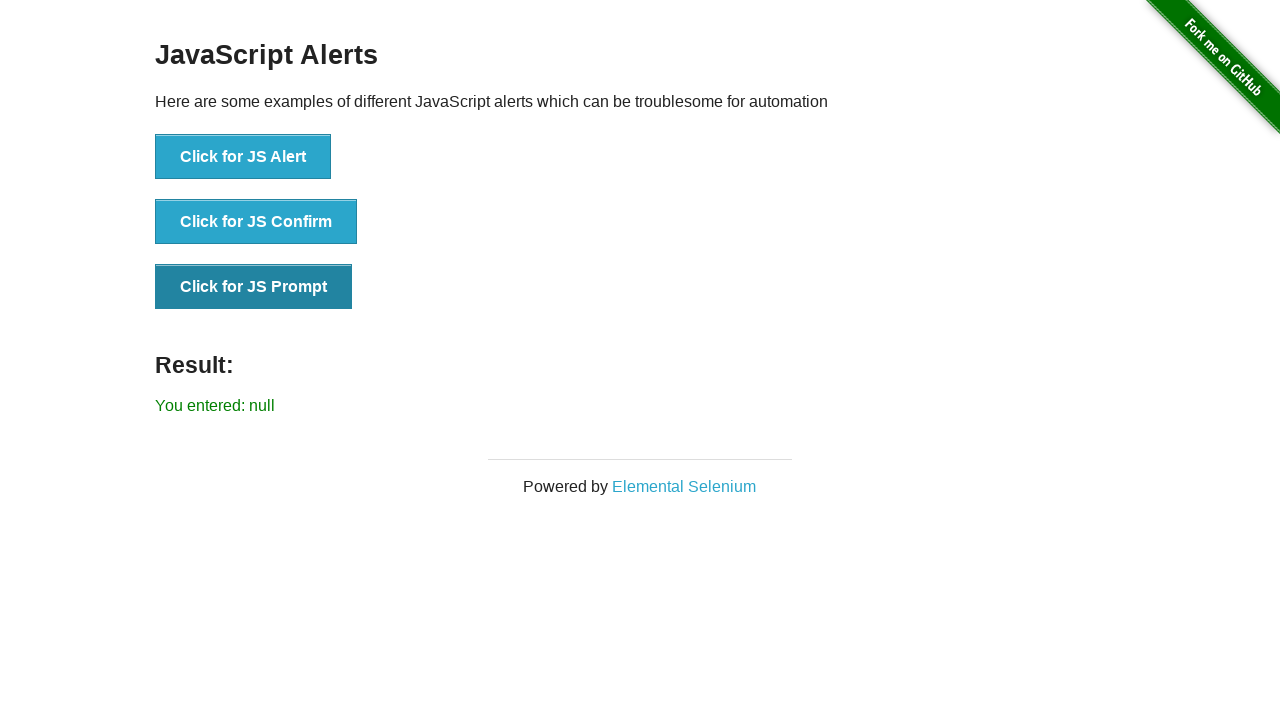